Tests the Apple Store link in the footer by clicking it and verifying the browser navigates to the correct Apple Store app page in a new tab.

Starting URL: https://kwork.ru/

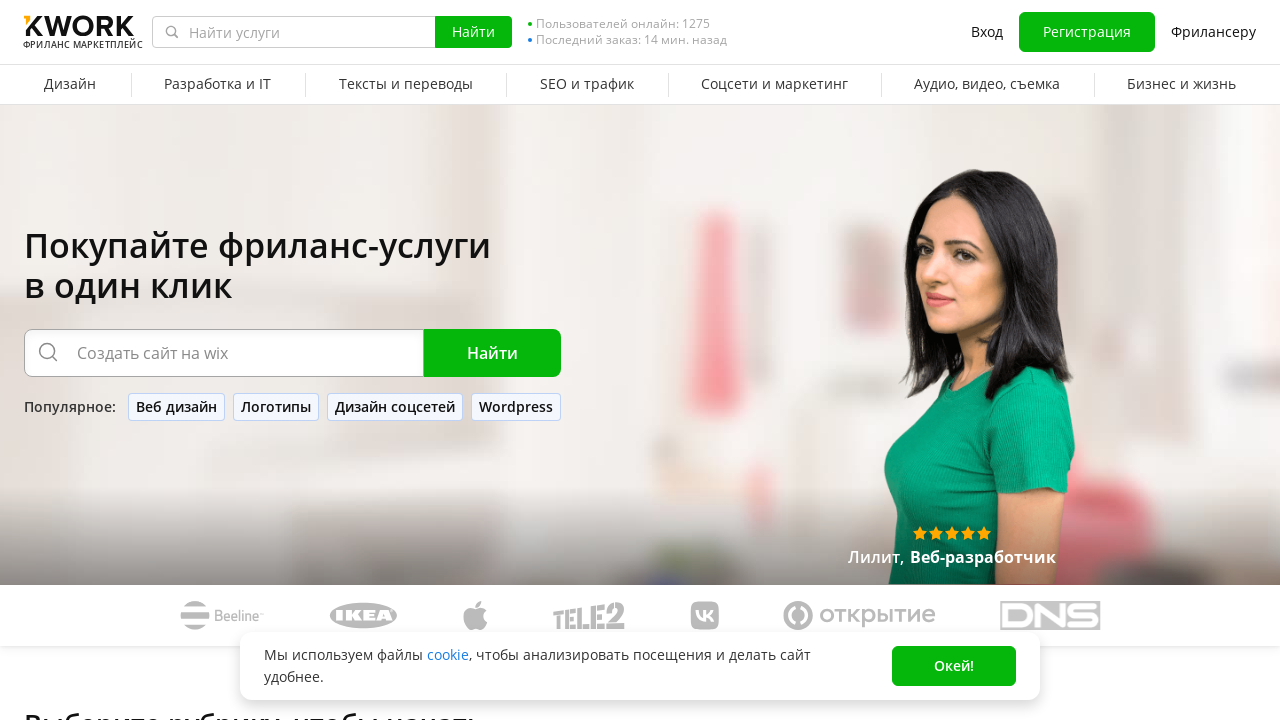

Clicked Apple Store link in footer using JavaScript
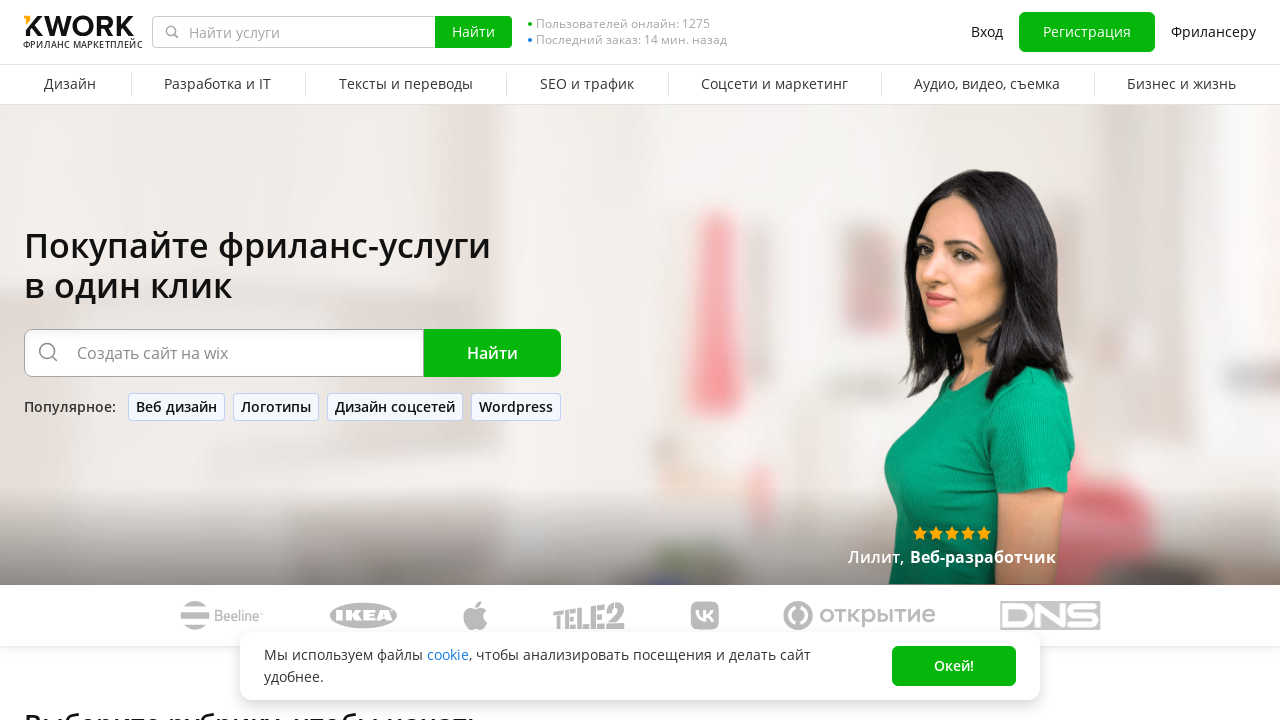

Waited 1 second for new tab to open
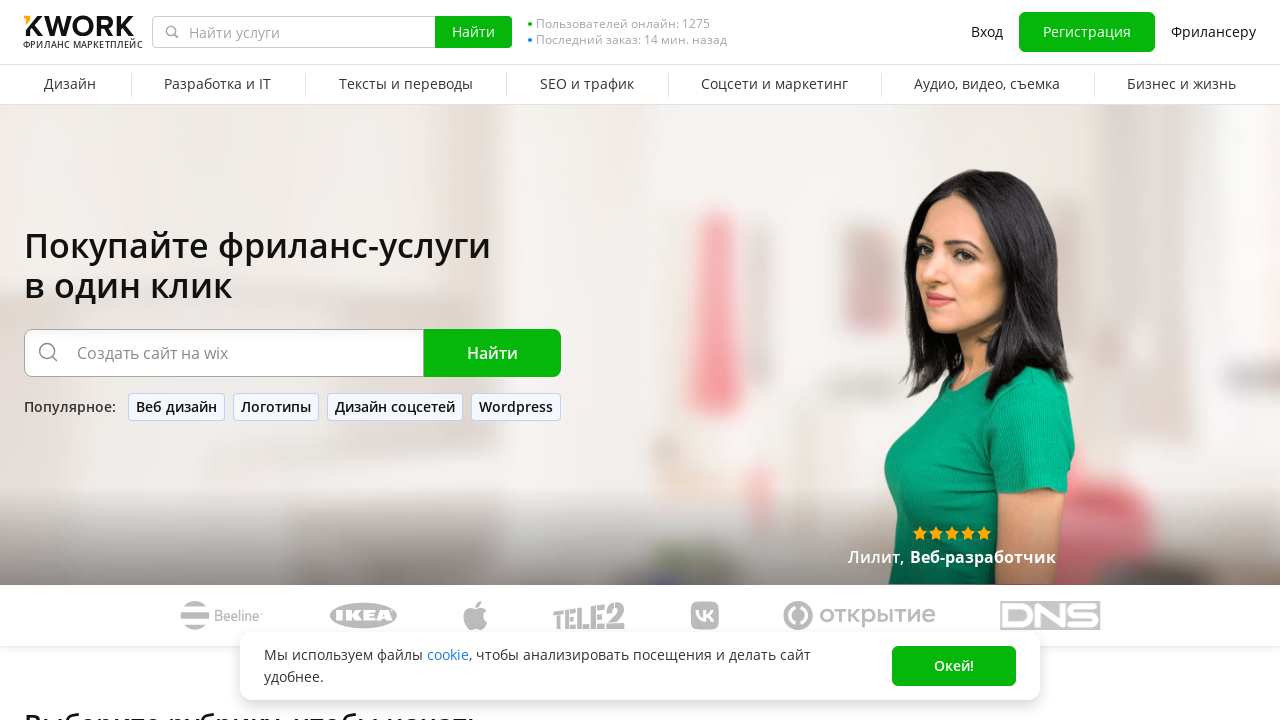

Switched to newly opened tab
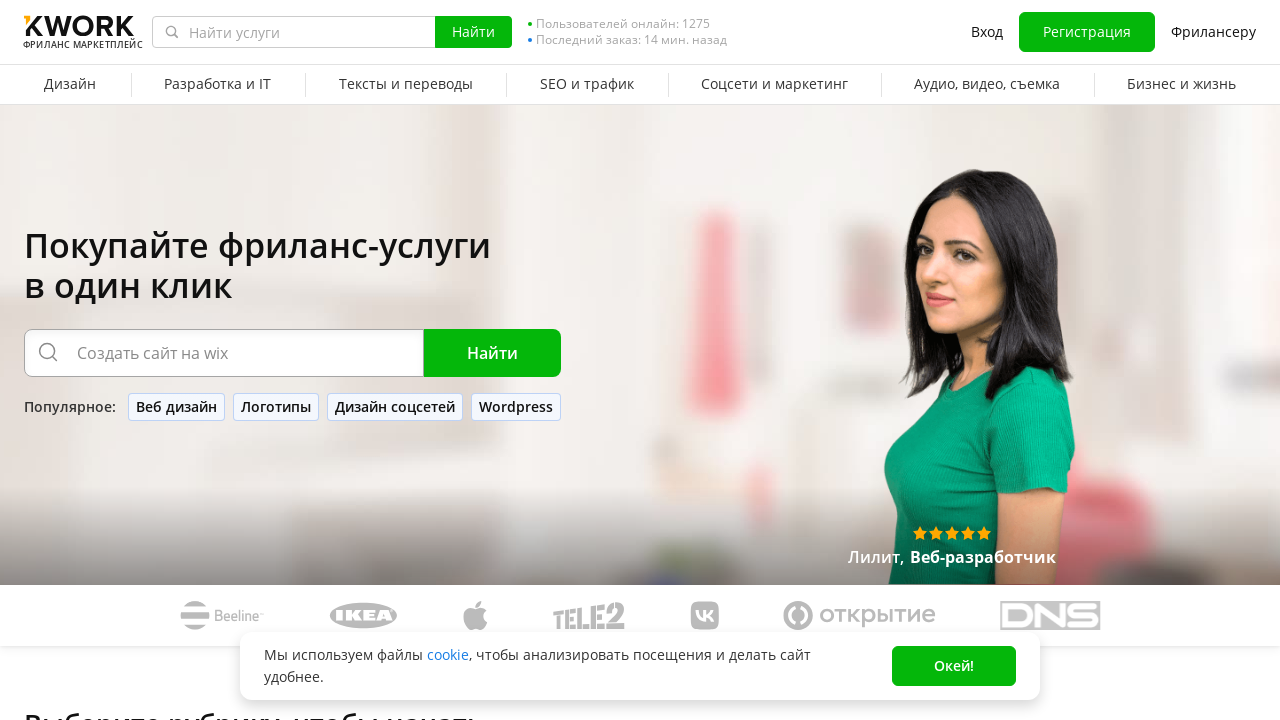

New tab loaded (domcontentloaded state)
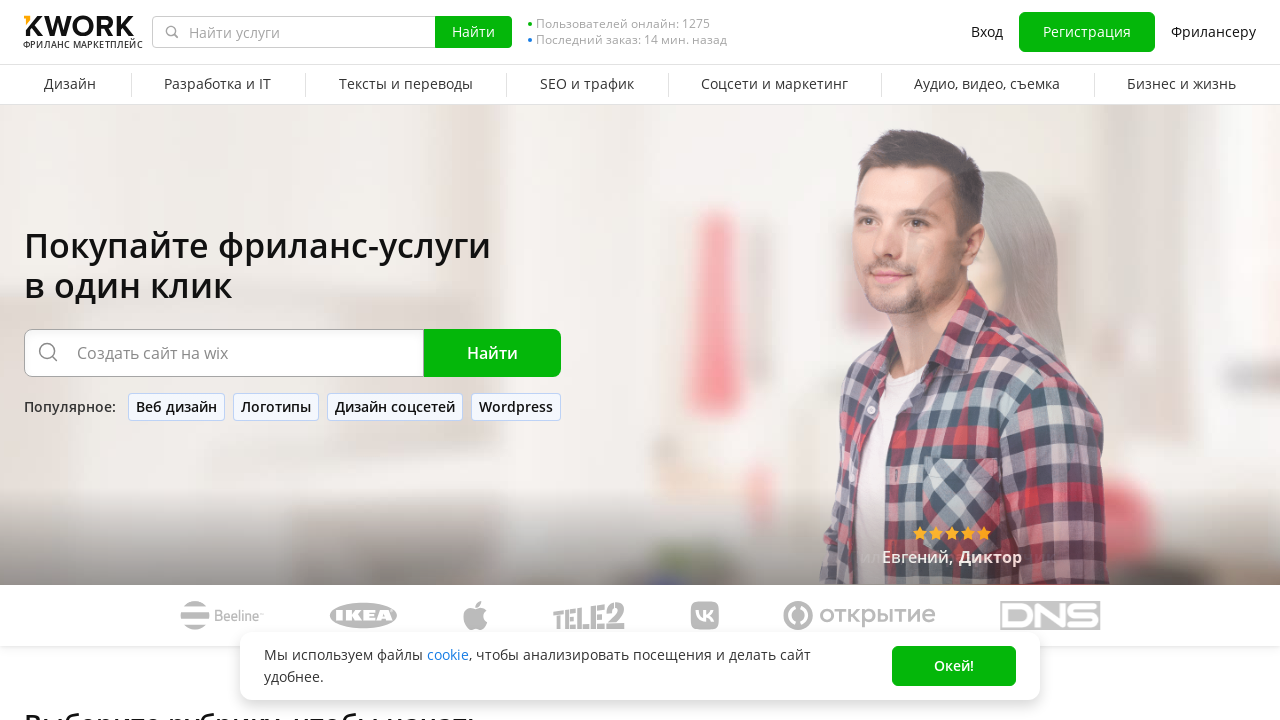

Retrieved URL from new tab: https://apps.apple.com/ru/app/kwork/id1456387980
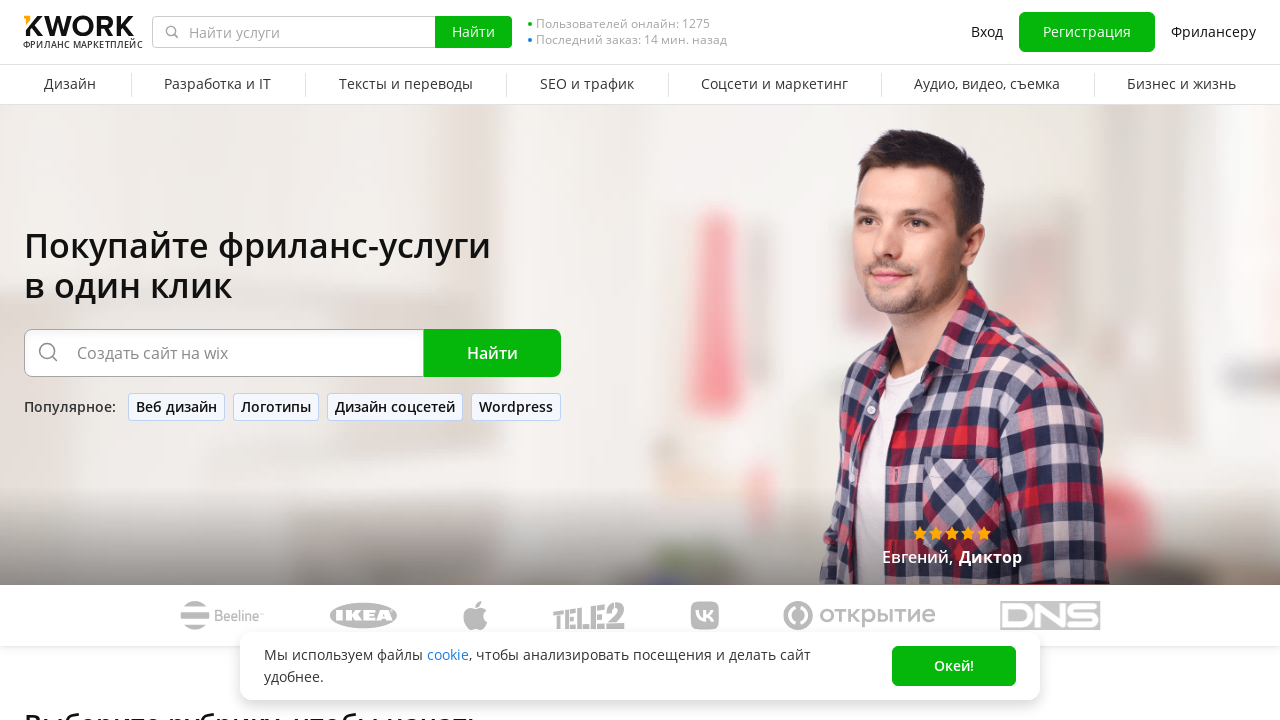

Verified new tab URL matches expected Apple Store app page
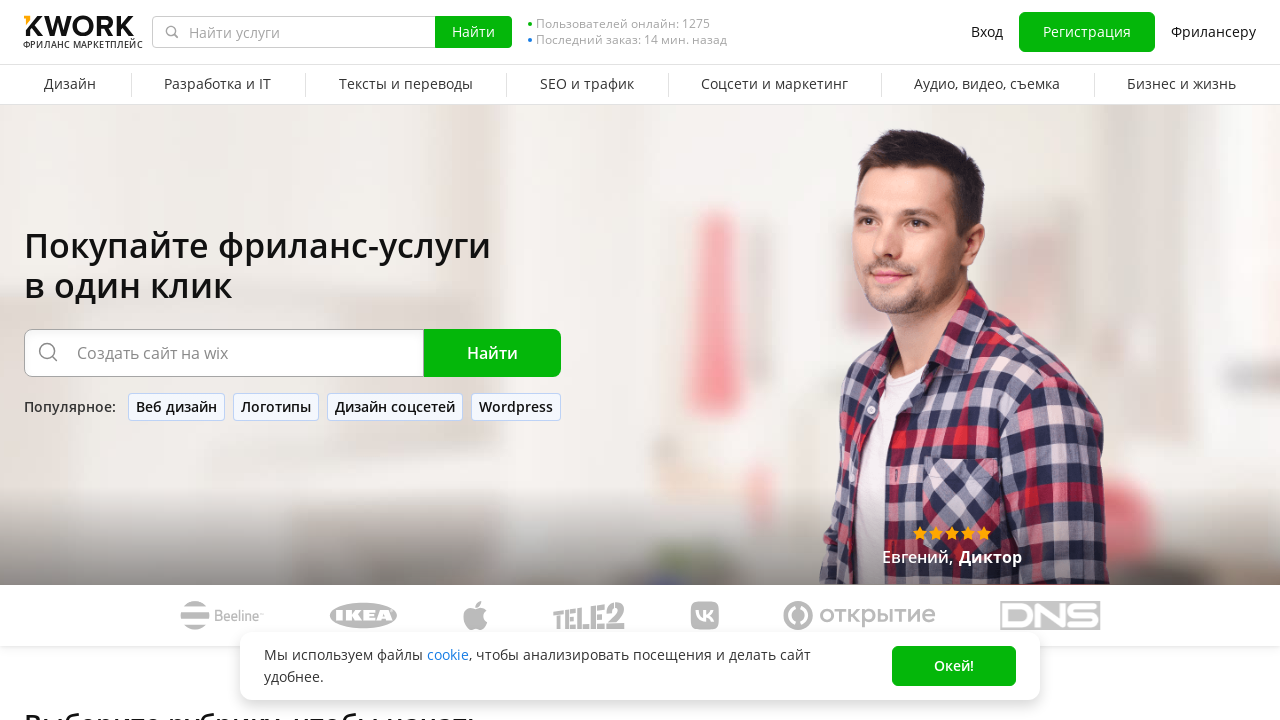

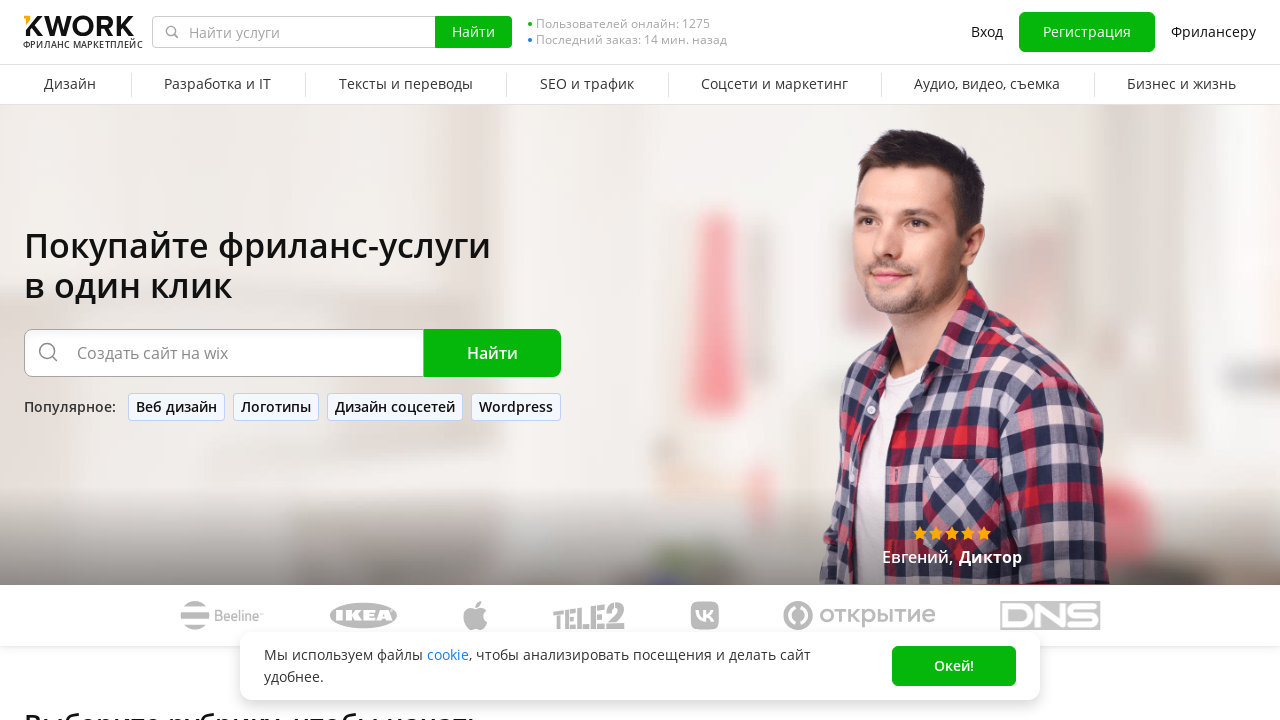